Tests Bank of America appointments page by clicking Everyday Banking option and checking if buttons are enabled

Starting URL: https://secure.bankofamerica.com/secure-mycommunications/public/appointments/?marketingCode=NEWHP_ECHMPG

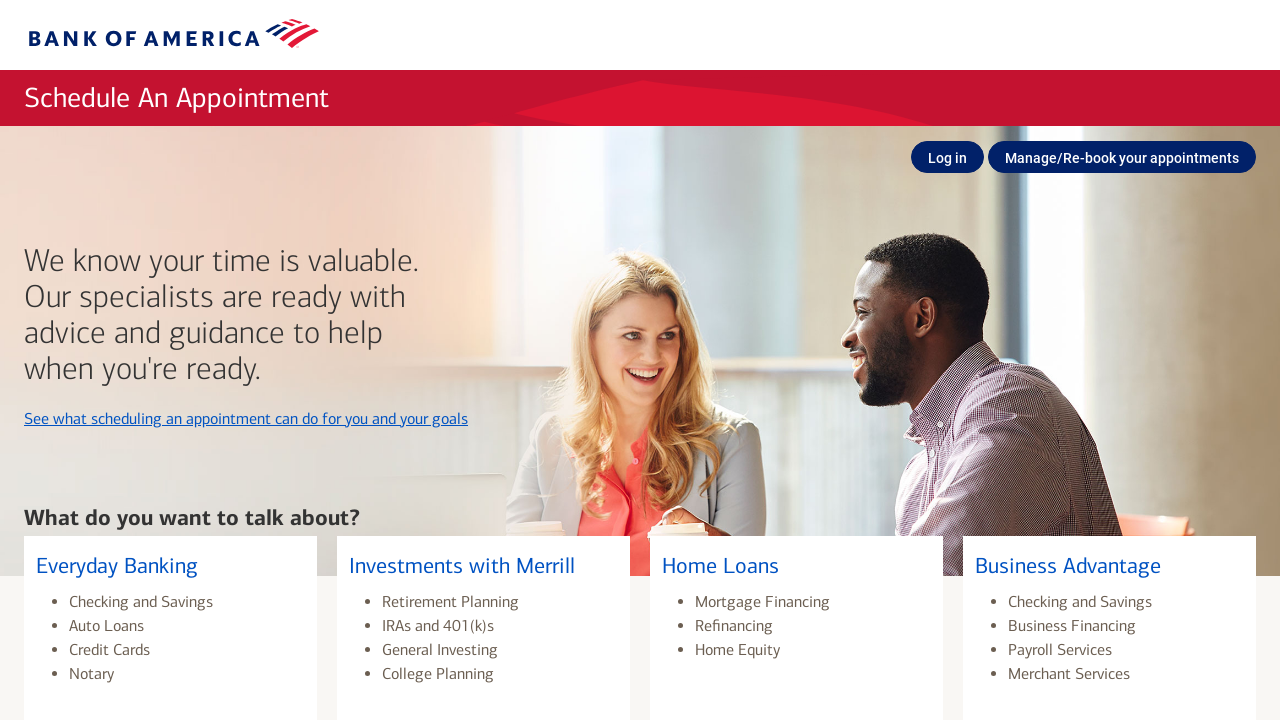

Navigated to Bank of America appointments page
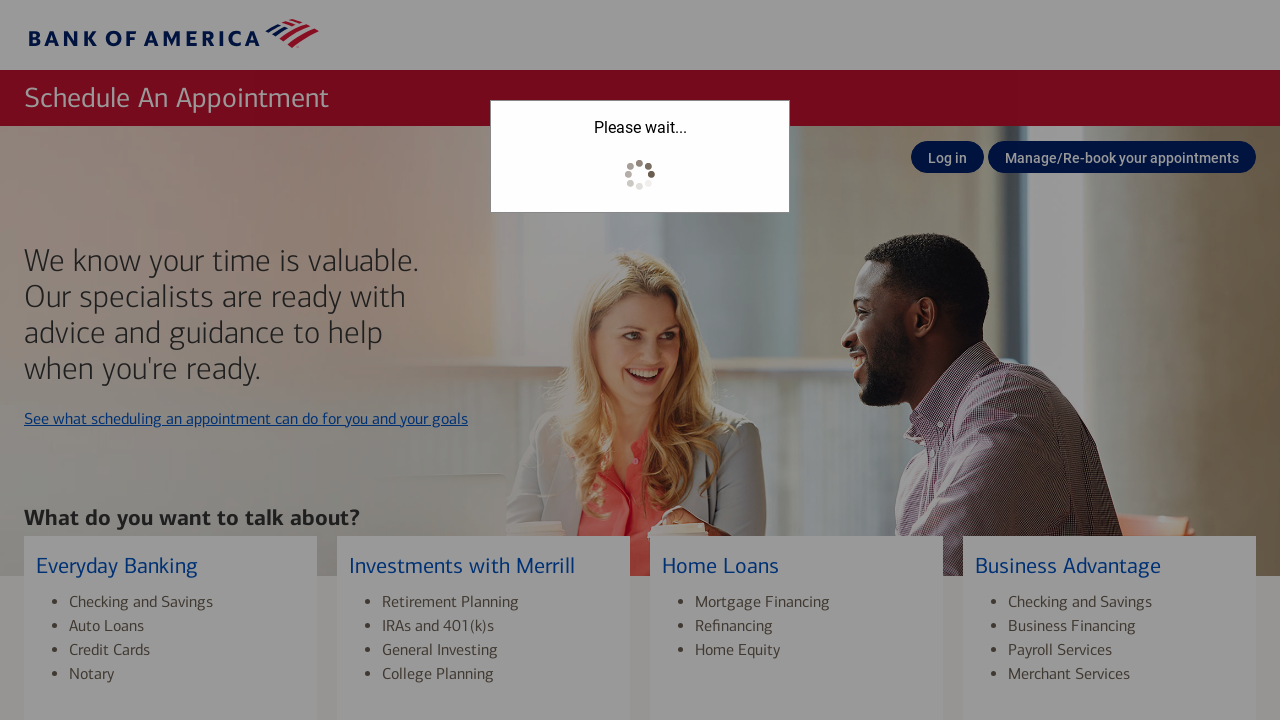

Clicked Everyday Banking option at (170, 567) on xpath=//h3[text()='Everyday Banking']
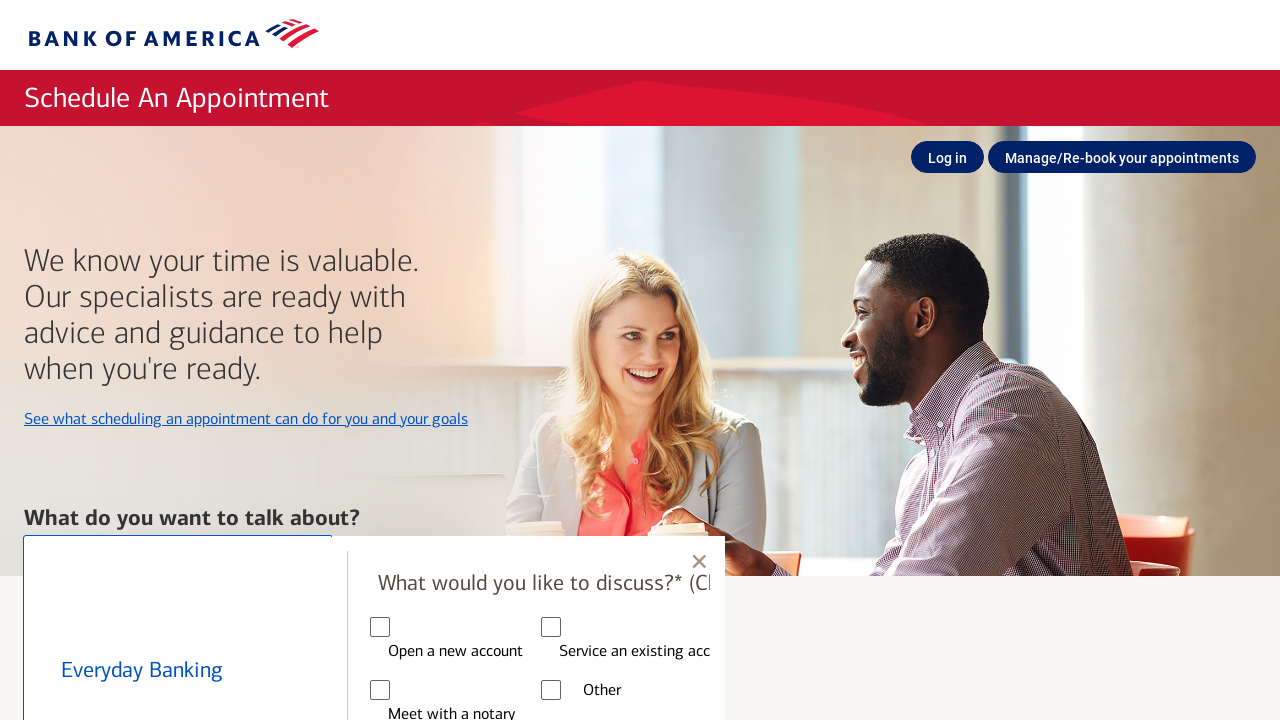

Waited for page to update after selecting Everyday Banking
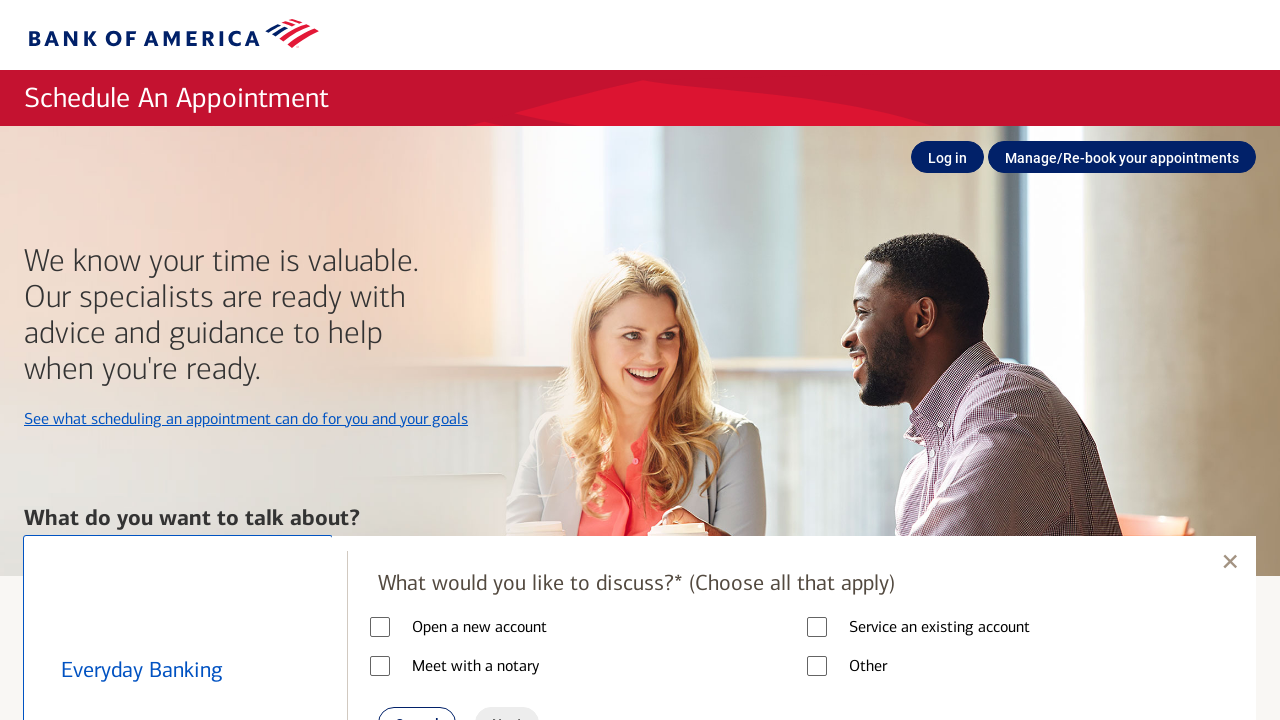

Checked if Cancel button is enabled: True
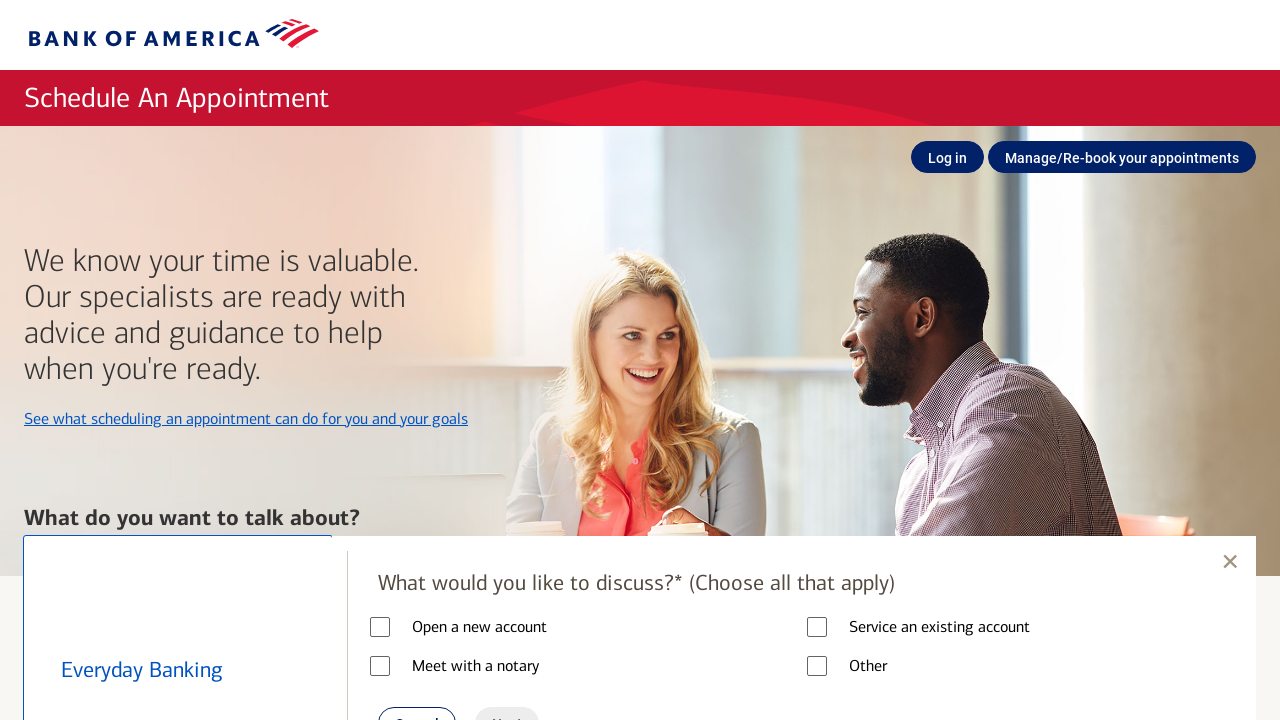

Checked if Next button is enabled: False
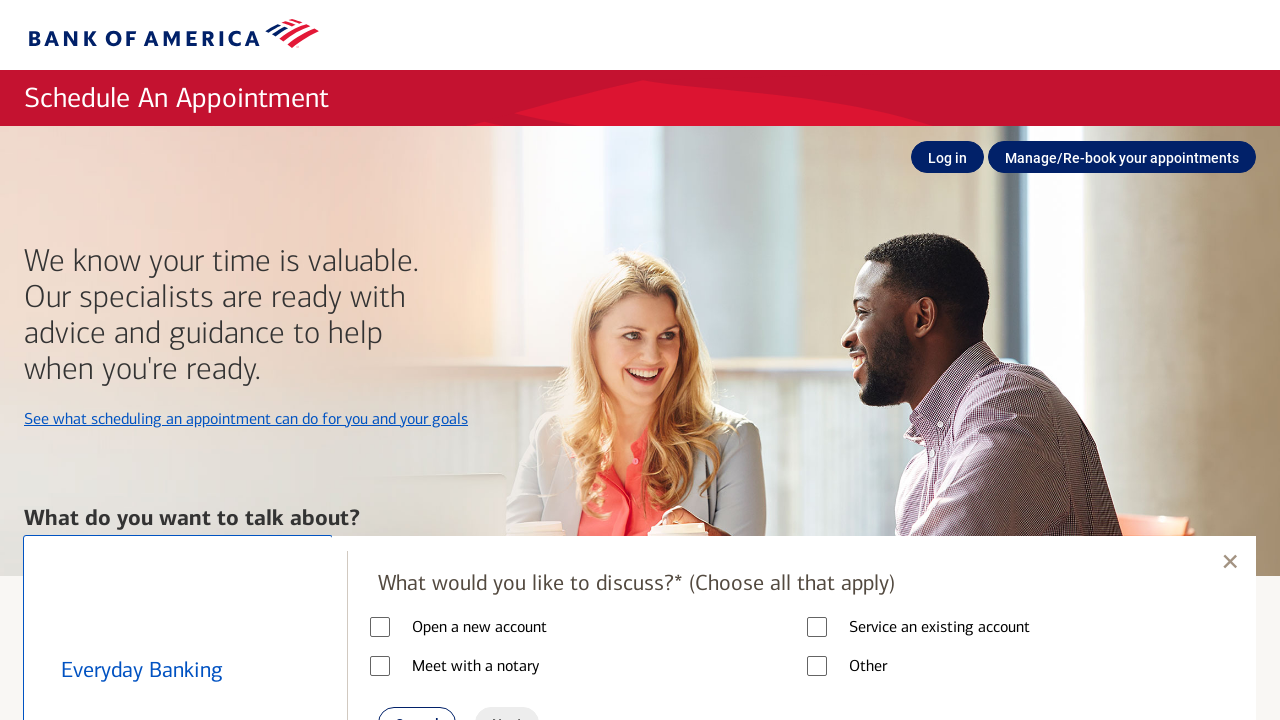

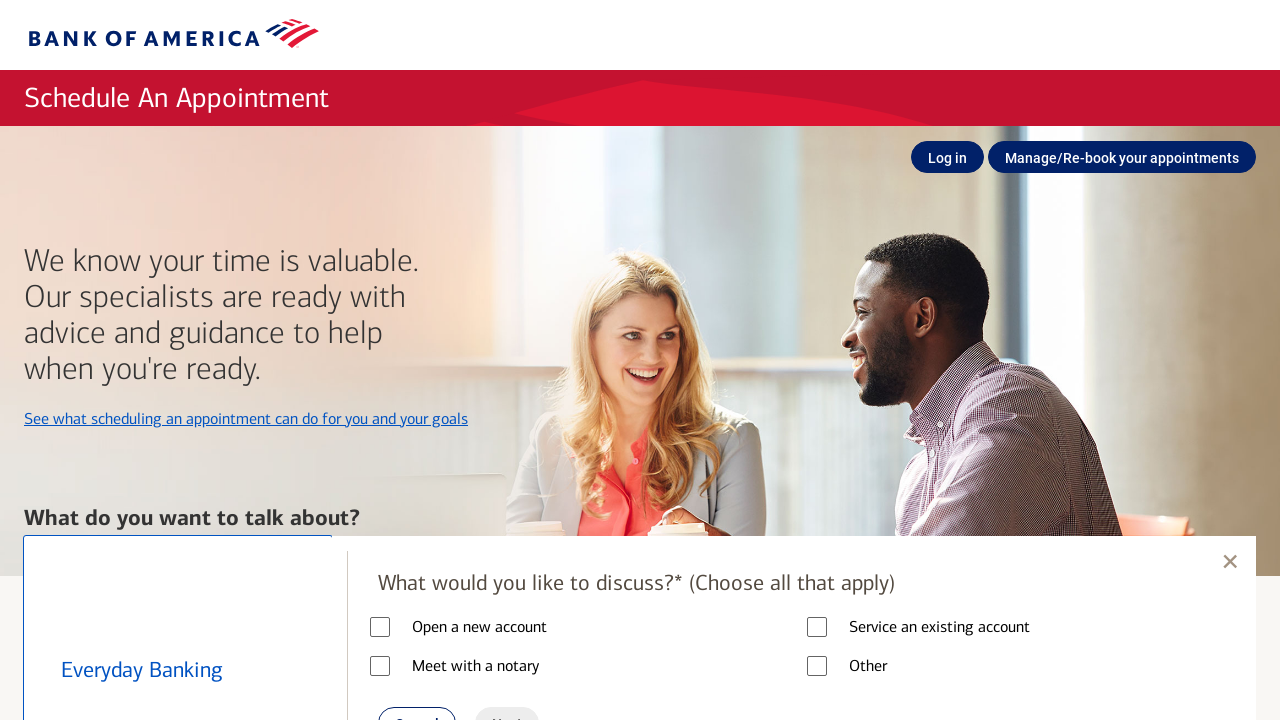